Tests the text box form on DemoQA by filling in user name, email, current address, and permanent address fields, then submitting and verifying the output displays the entered values.

Starting URL: https://demoqa.com/text-box

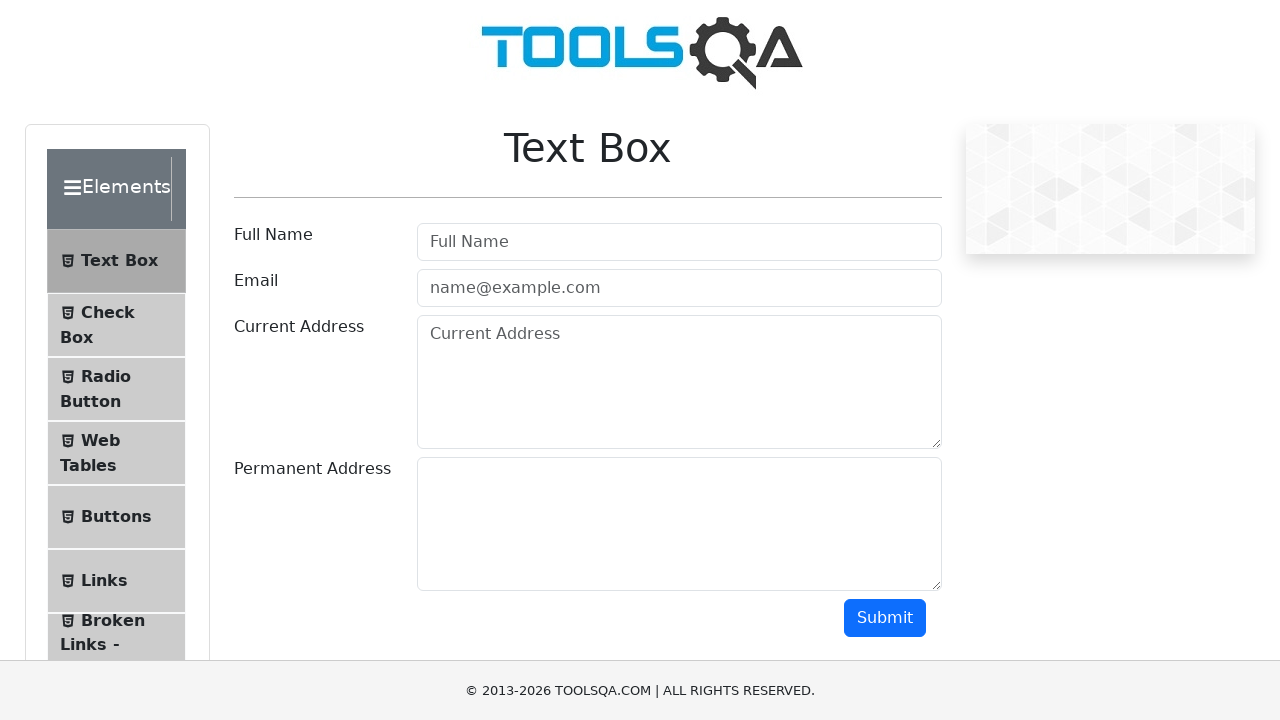

Filled user name field with 'Alex Egorov' on #userName
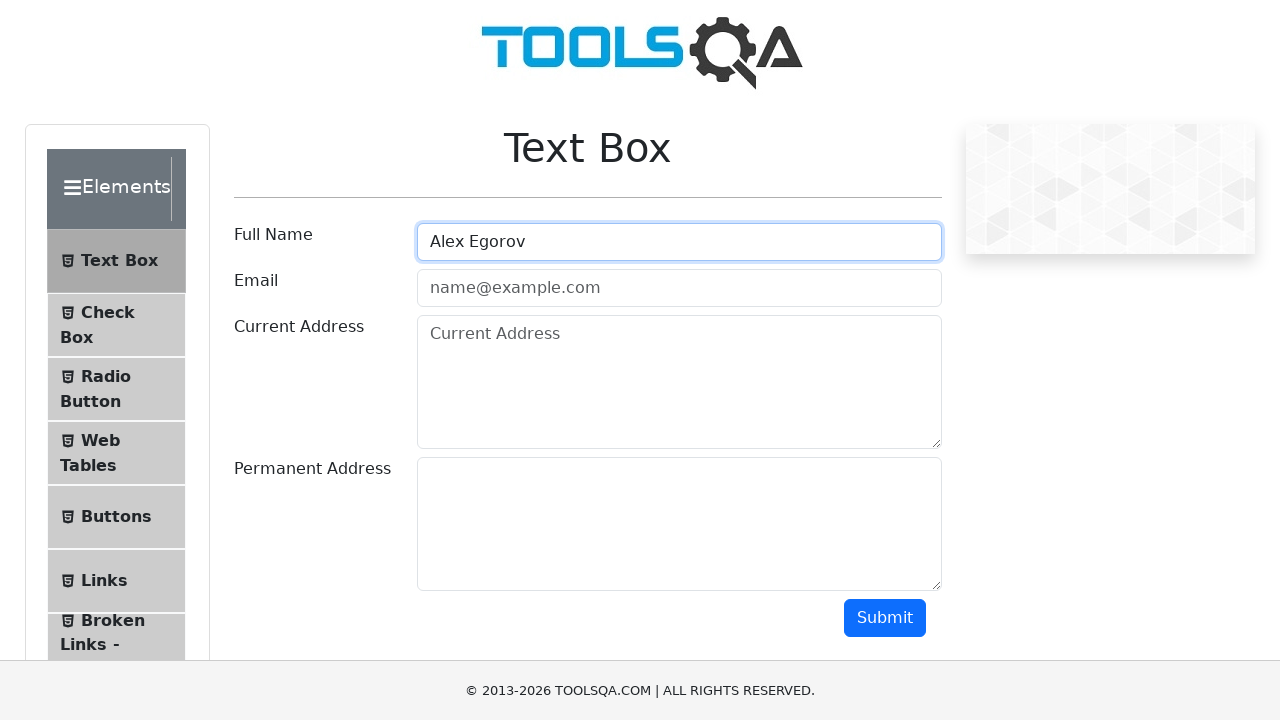

Filled user email field with 'alex@egorov.com' on #userEmail
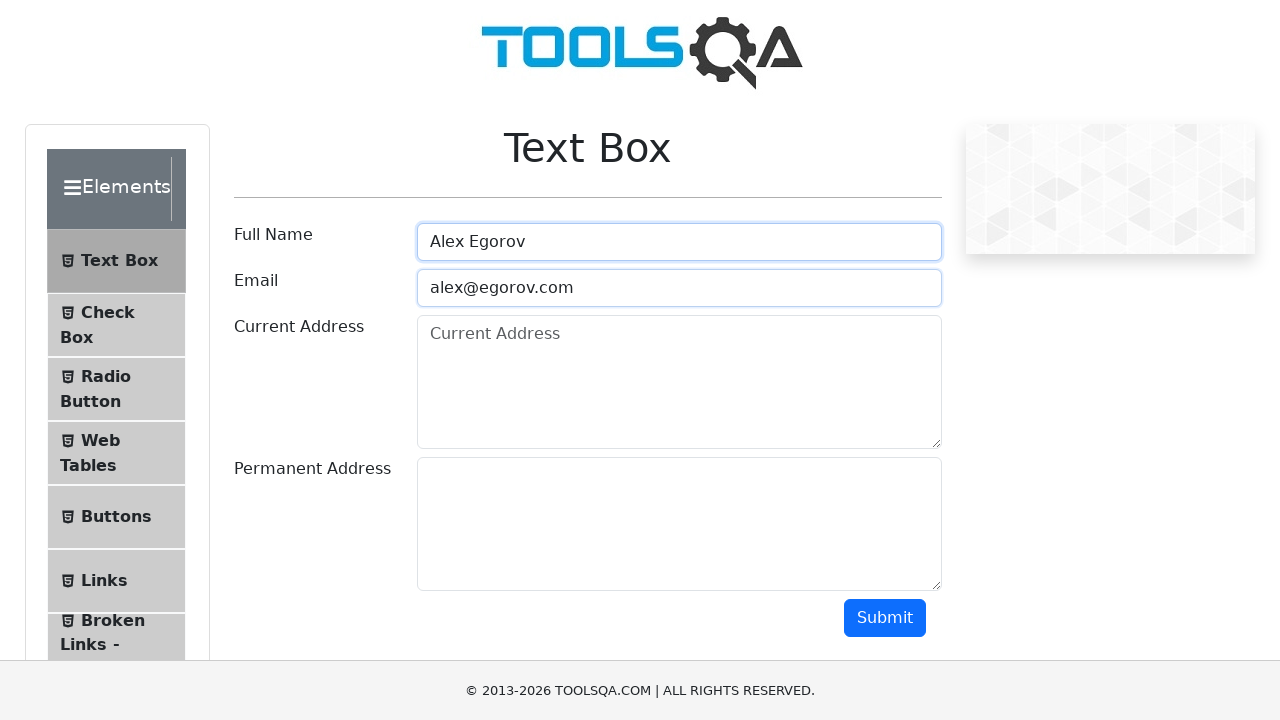

Filled current address field with 'Some address 1' on #currentAddress
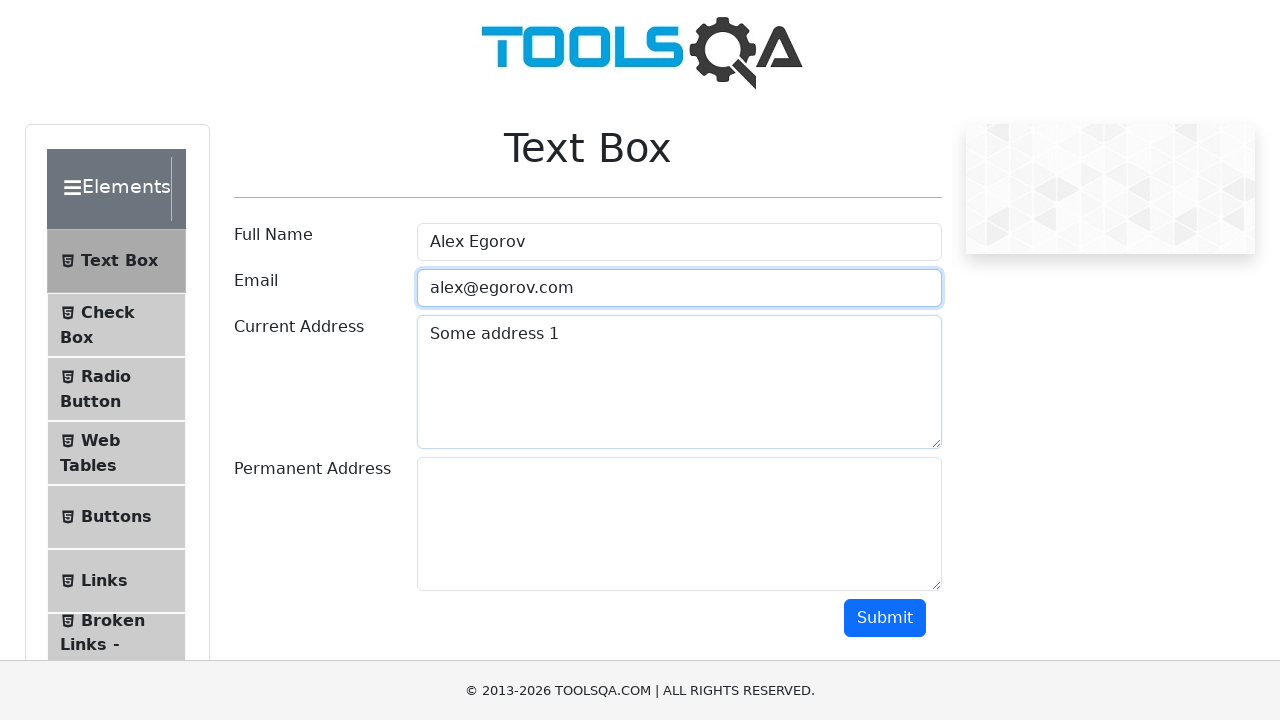

Filled permanent address field with 'Another address 1' on #permanentAddress
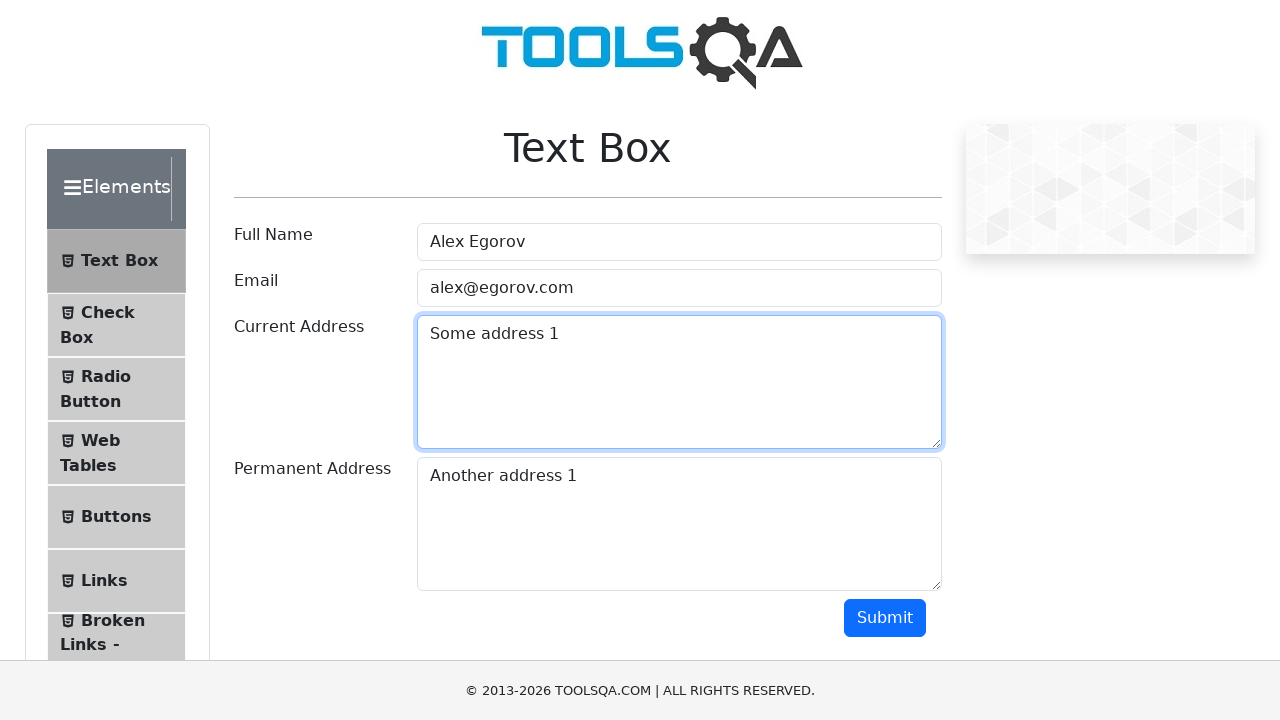

Clicked submit button to submit the form at (885, 618) on #submit
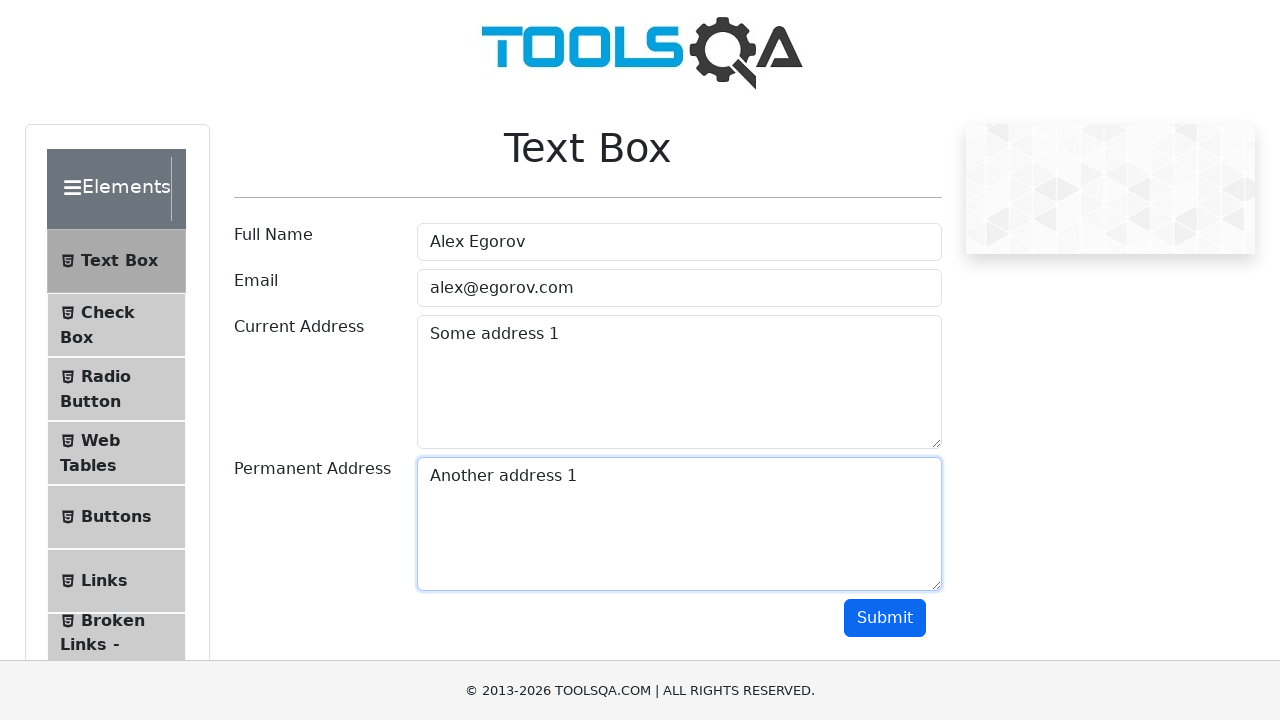

Output section loaded with name field visible
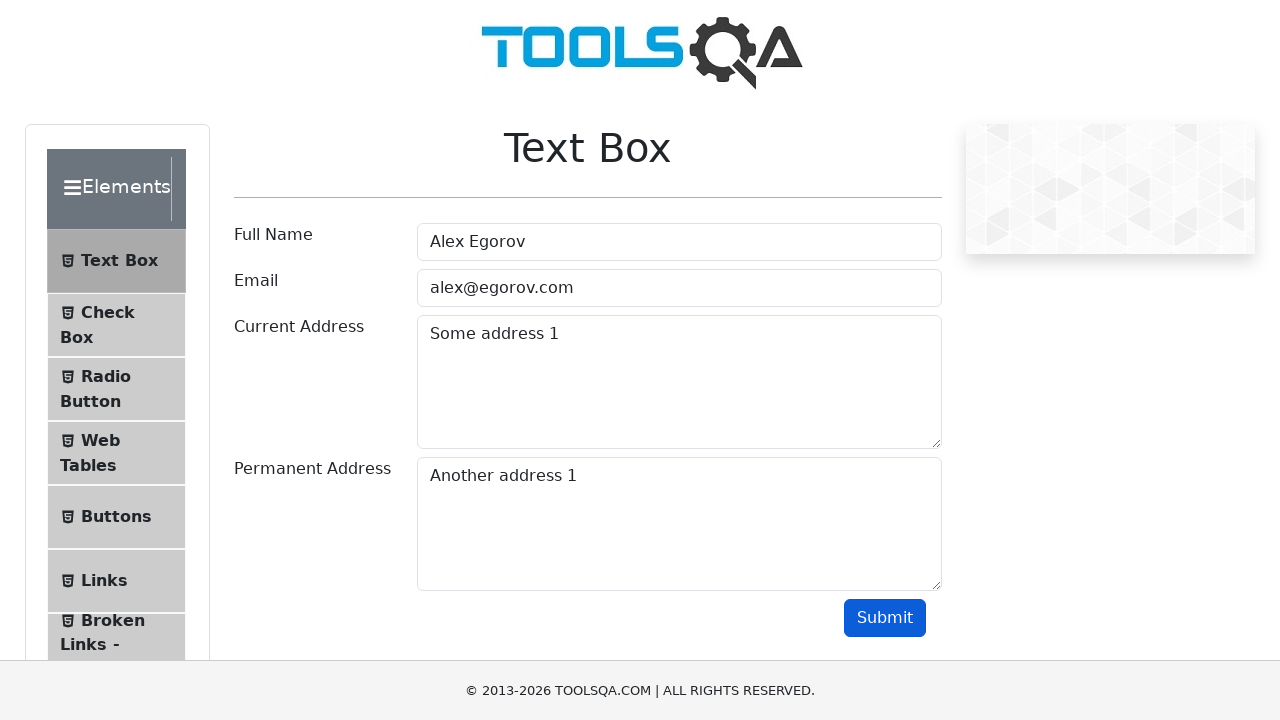

Verified output name contains 'Alex Egorov'
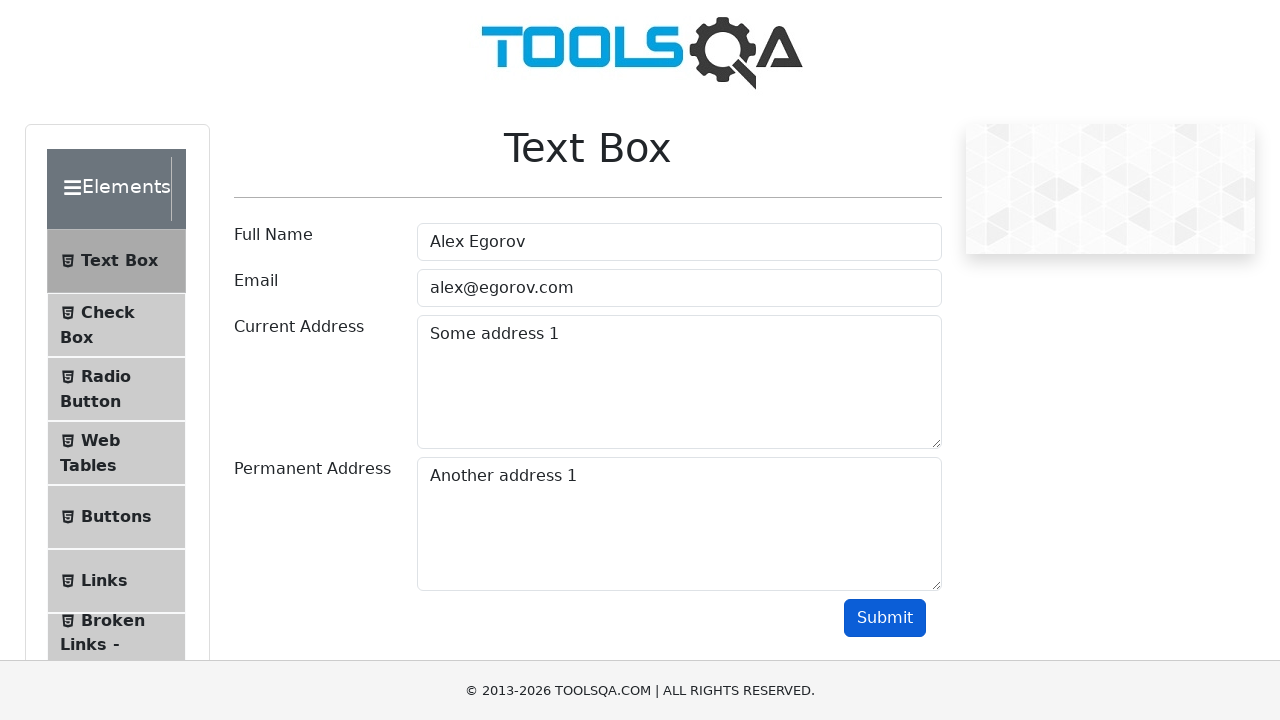

Verified output email contains 'alex@egorov.com'
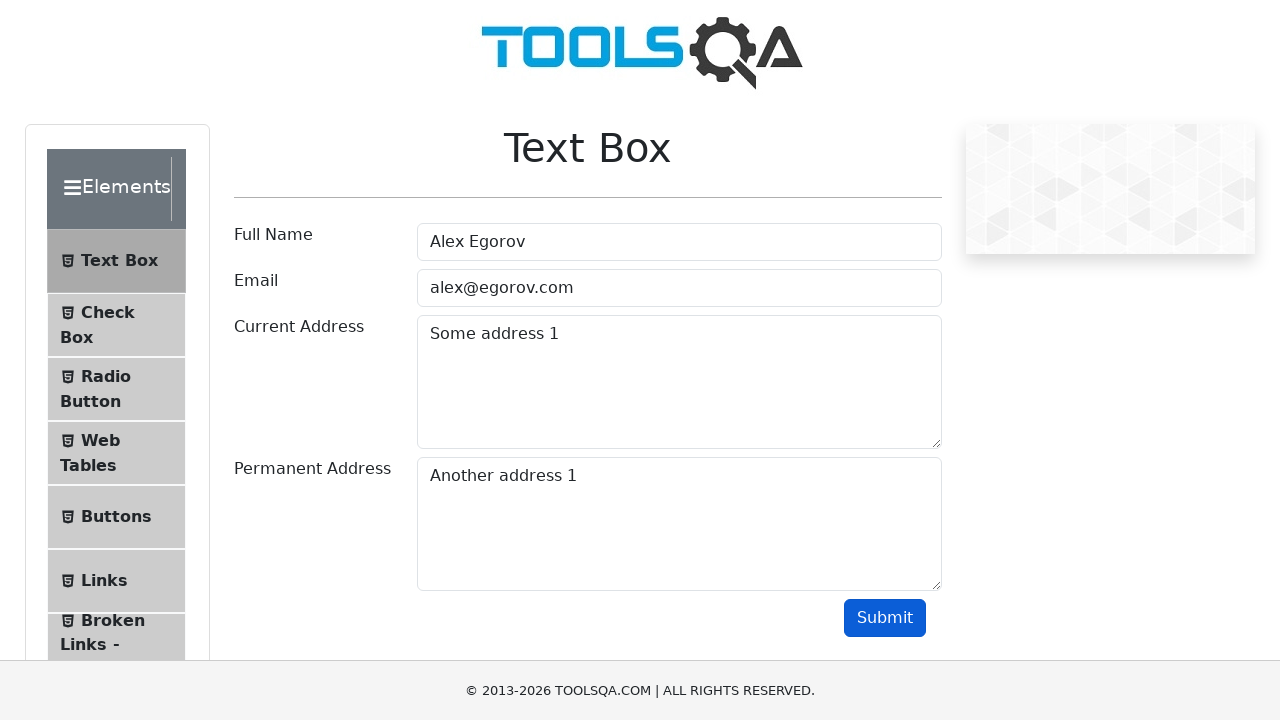

Verified output current address contains 'Some address 1'
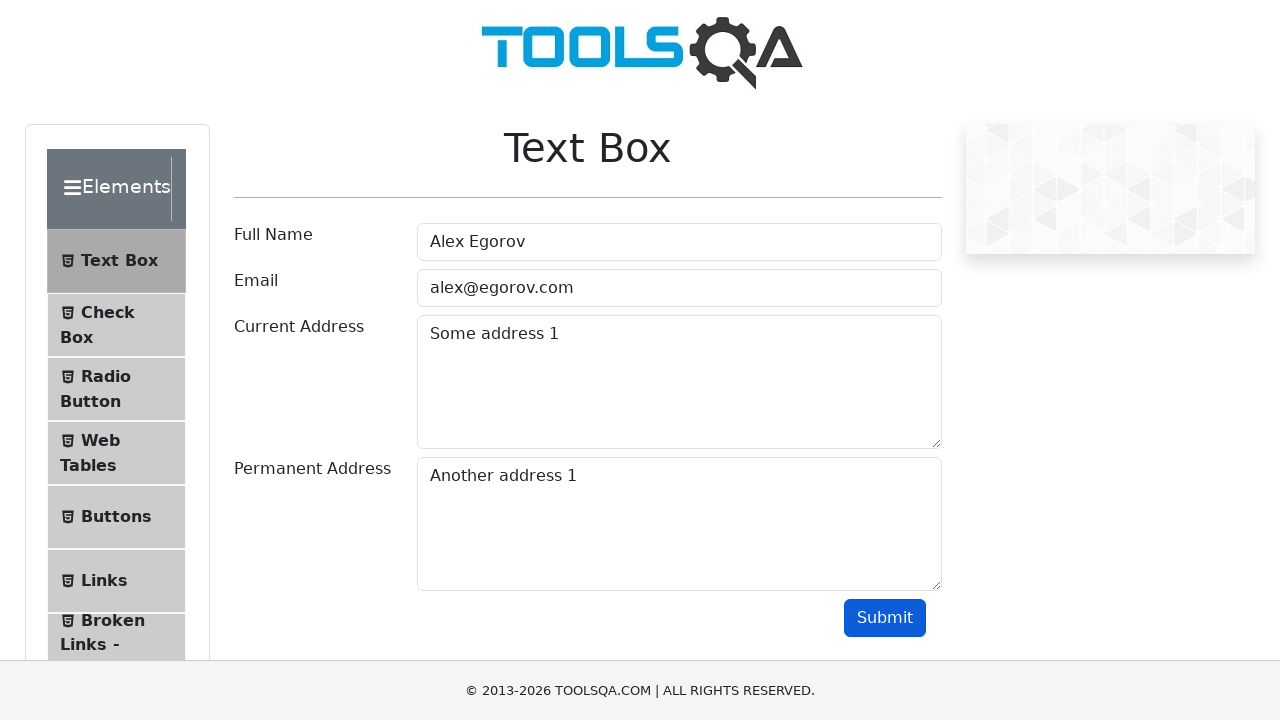

Verified output permanent address contains 'Another address 1'
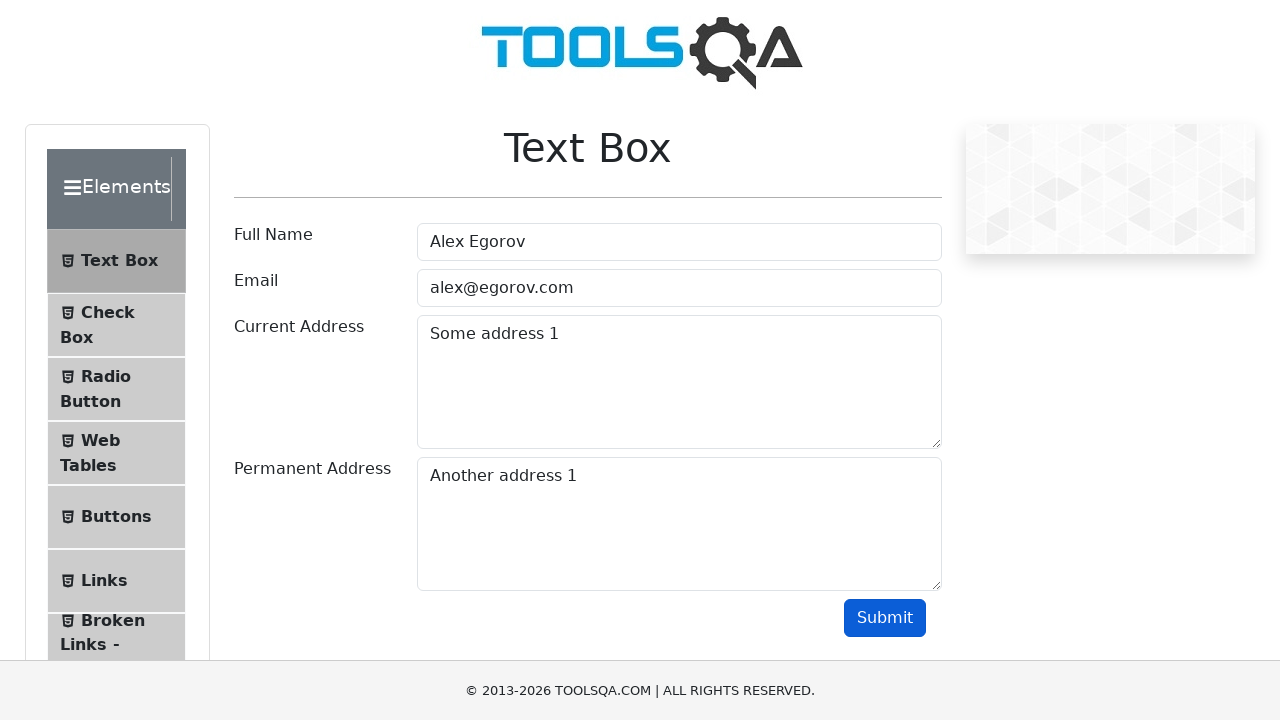

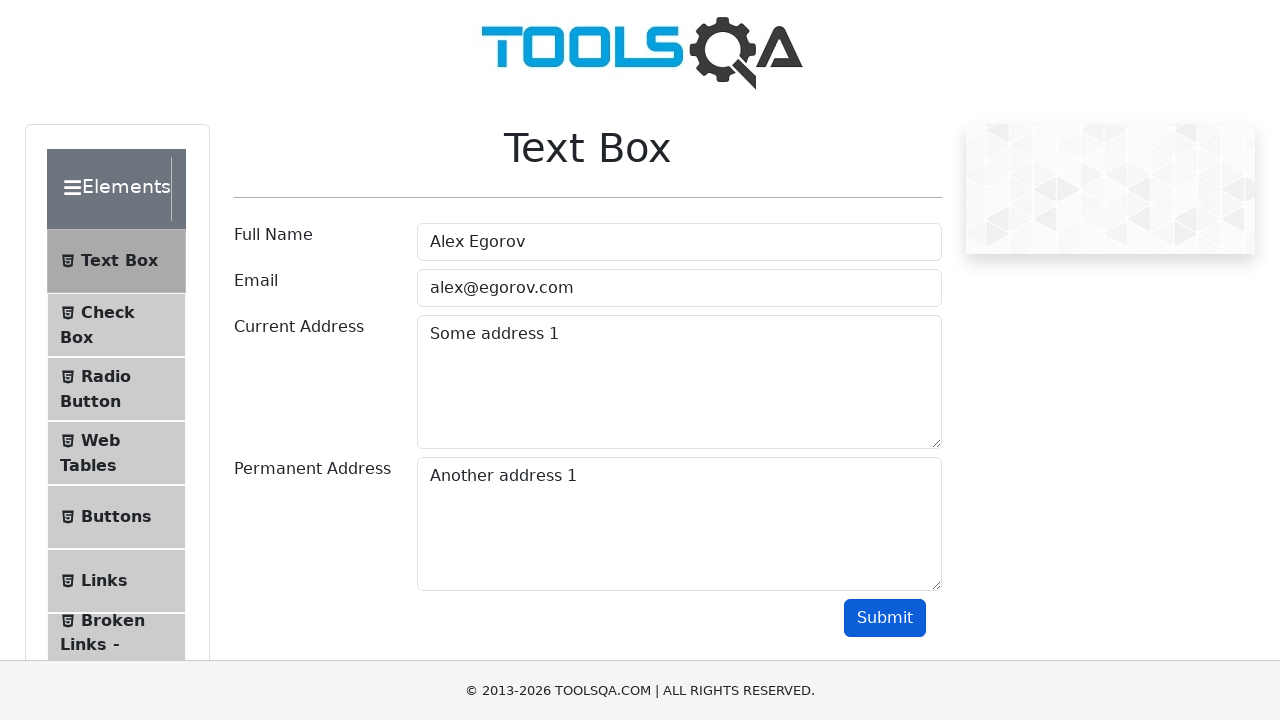